Tests drag and drop functionality on jQuery UI demo page by dragging an element to a drop target and verifying the drop was successful

Starting URL: https://jqueryui.com/droppable/

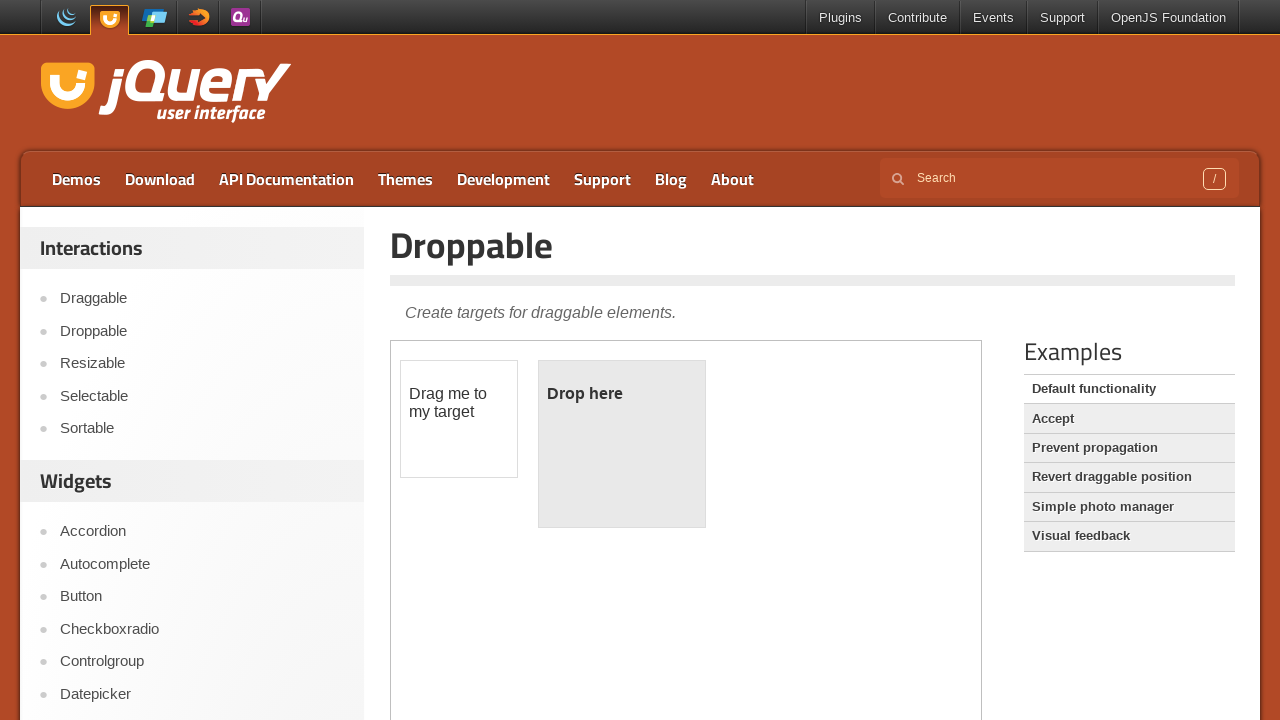

Located the iframe containing the drag and drop demo
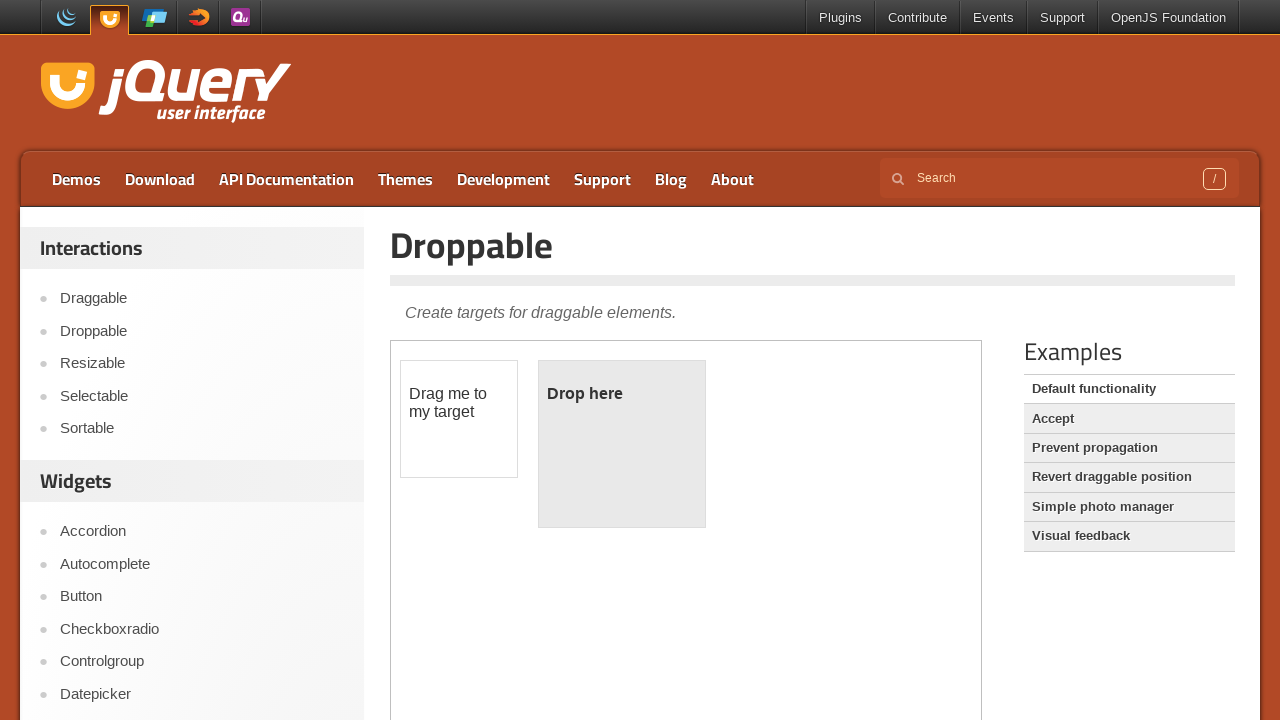

Located the draggable element
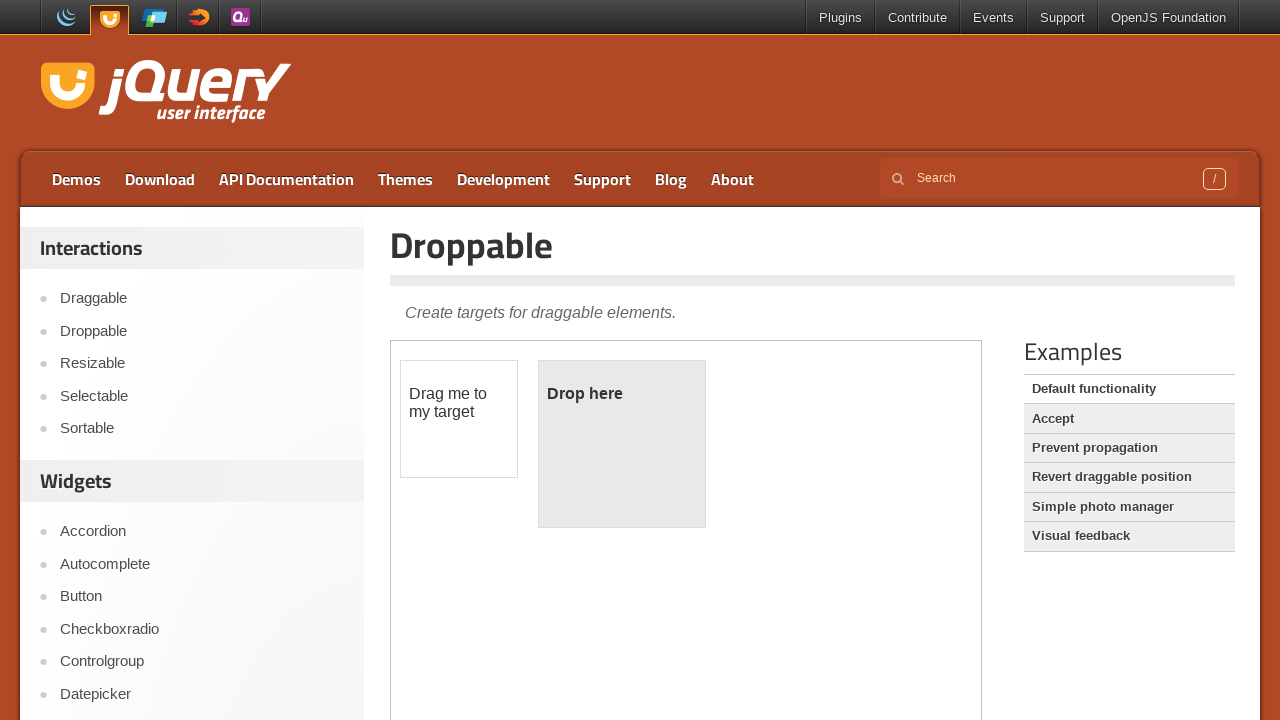

Located the droppable target element
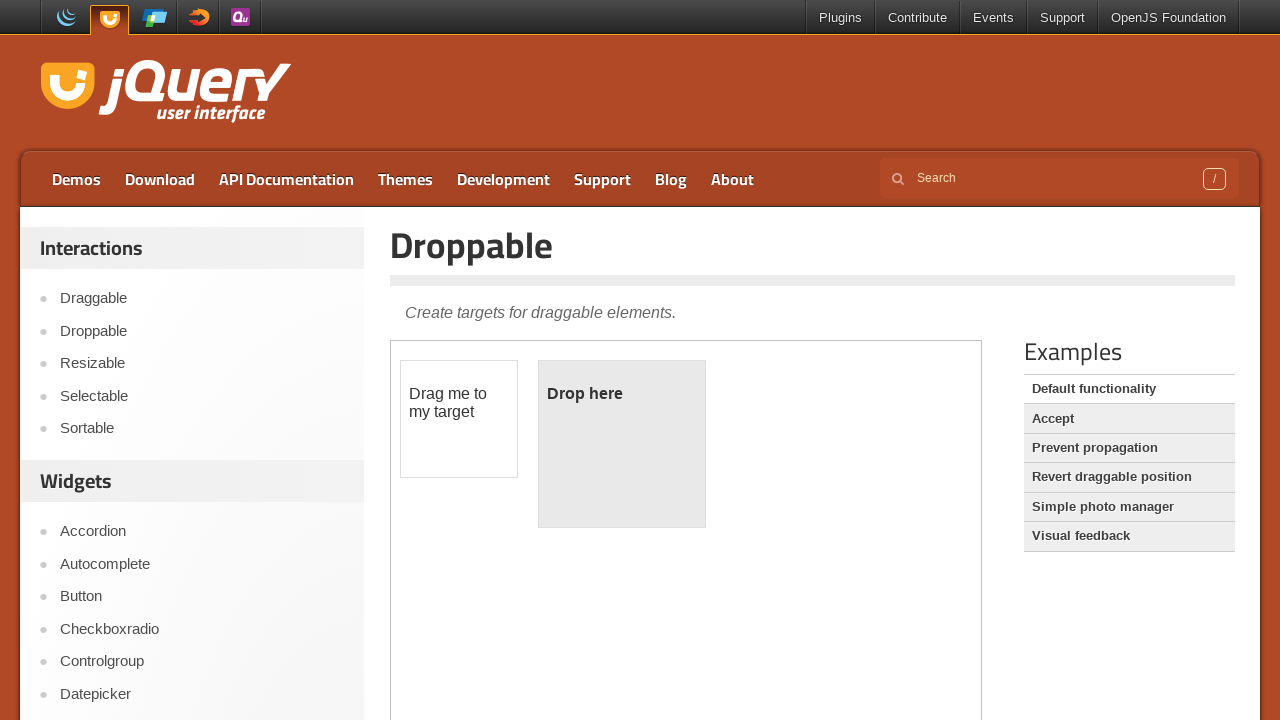

Dragged the draggable element to the droppable target at (622, 444)
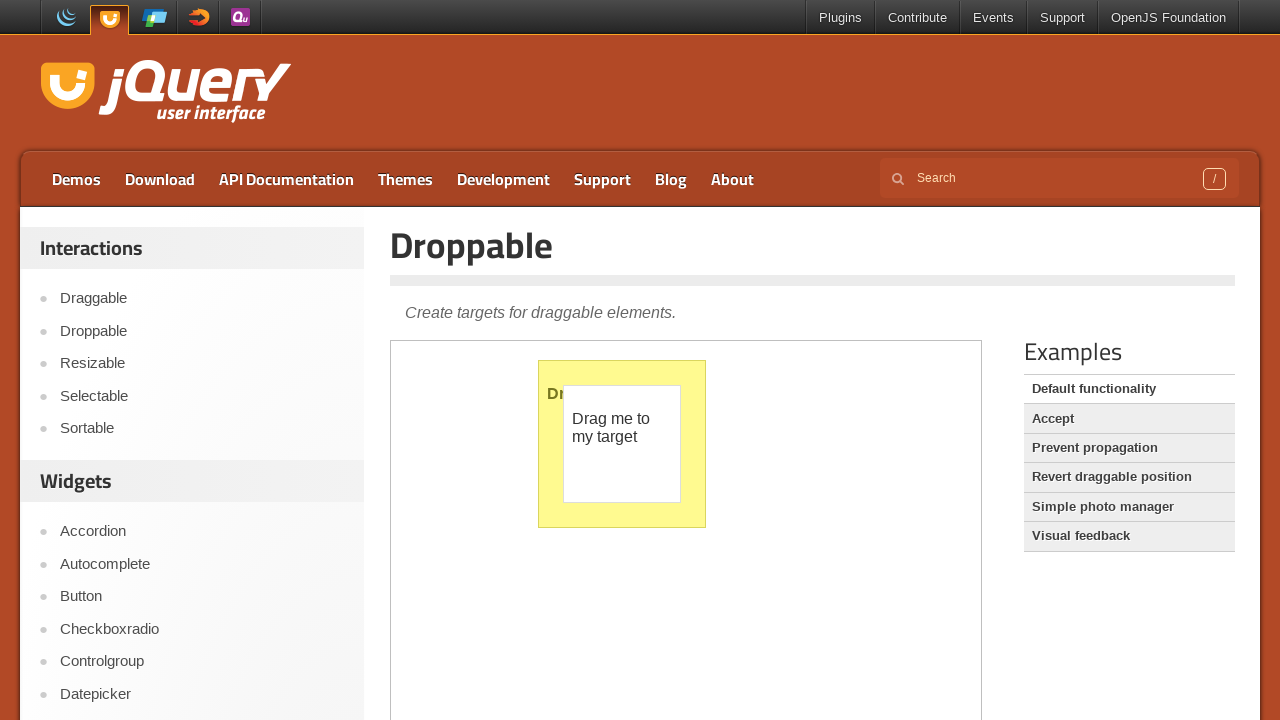

Verified that the drop was successful - 'Dropped!' text is visible
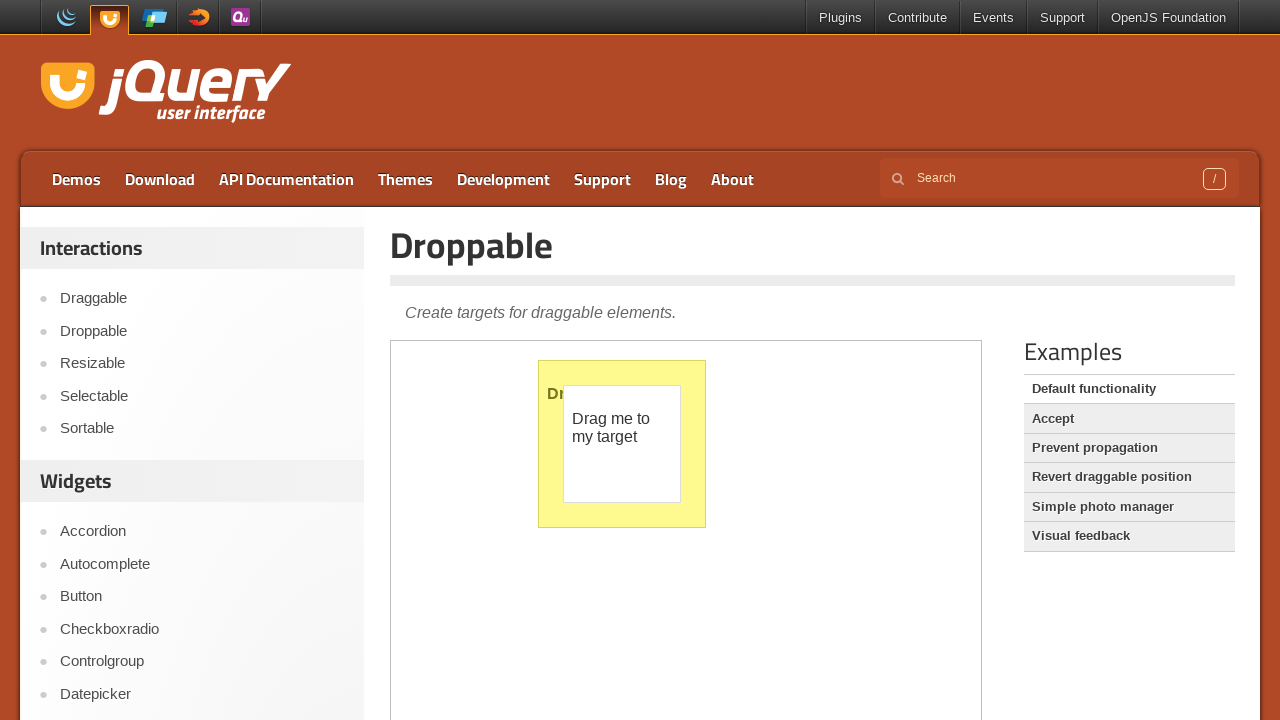

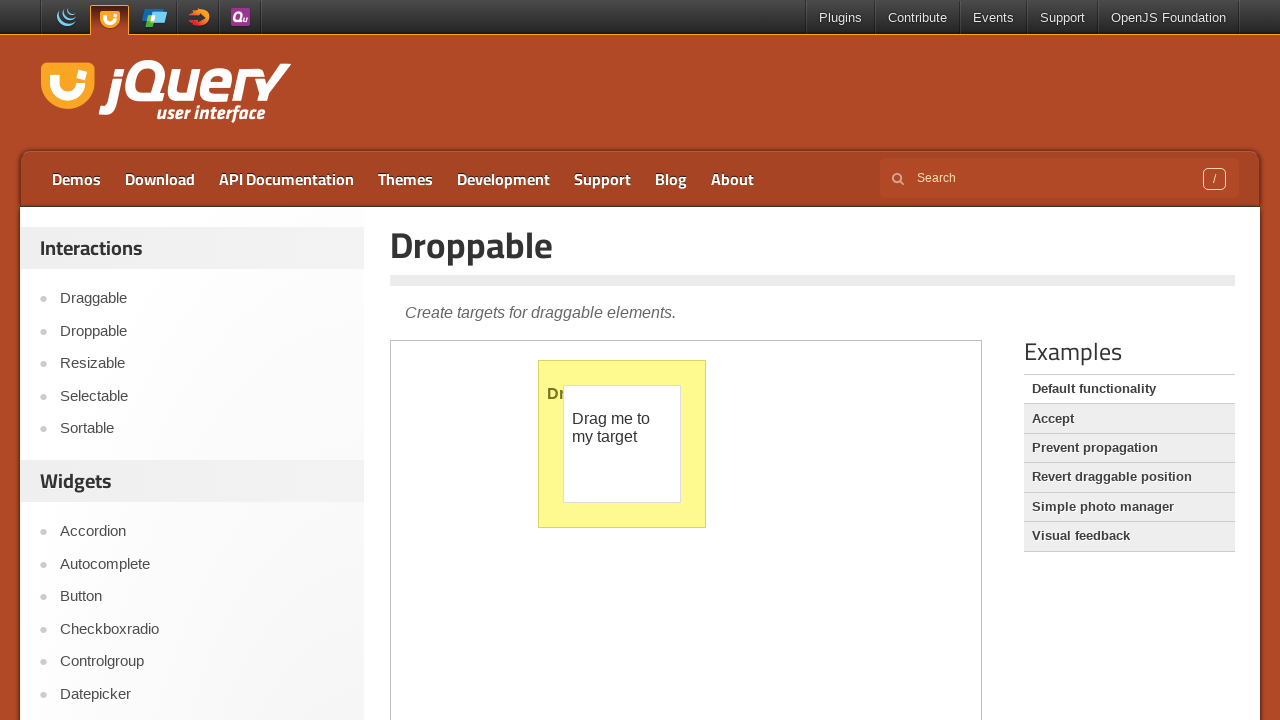